Tests hover functionality by hovering over an image element

Starting URL: https://the-internet.herokuapp.com/hovers

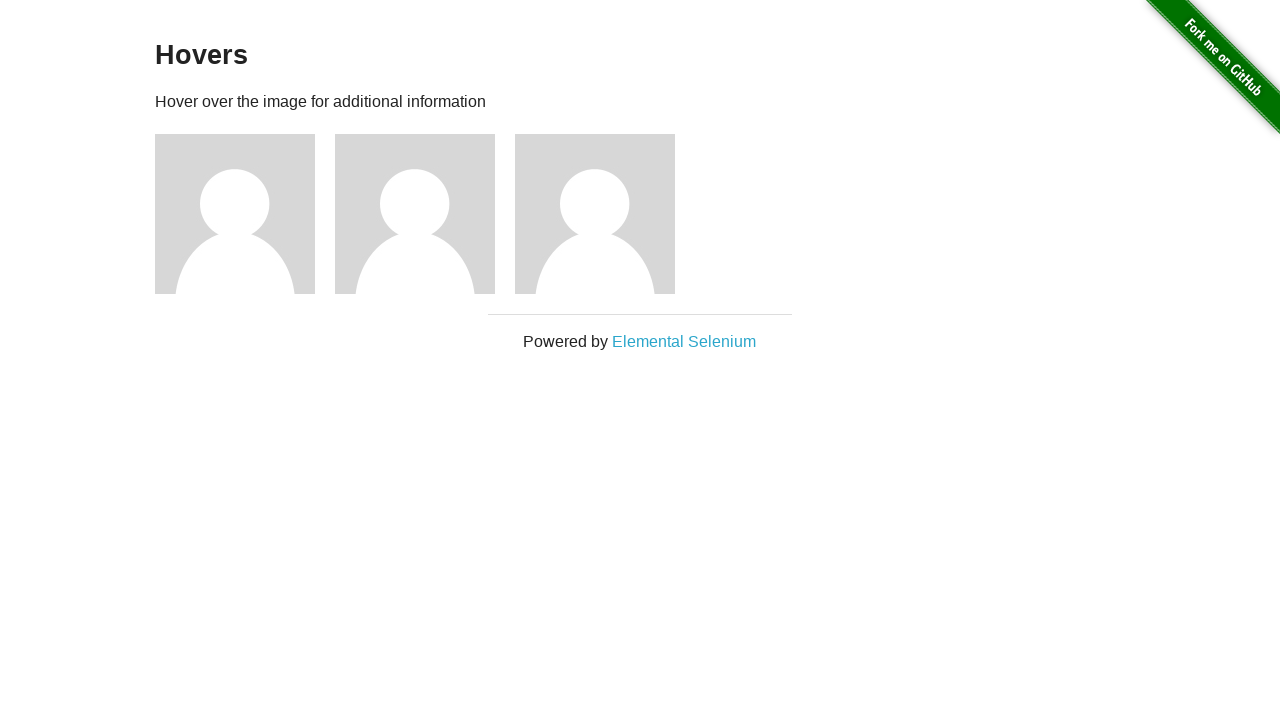

Hovered over the first user image (second img element on page) at (235, 214) on (//img)[2]
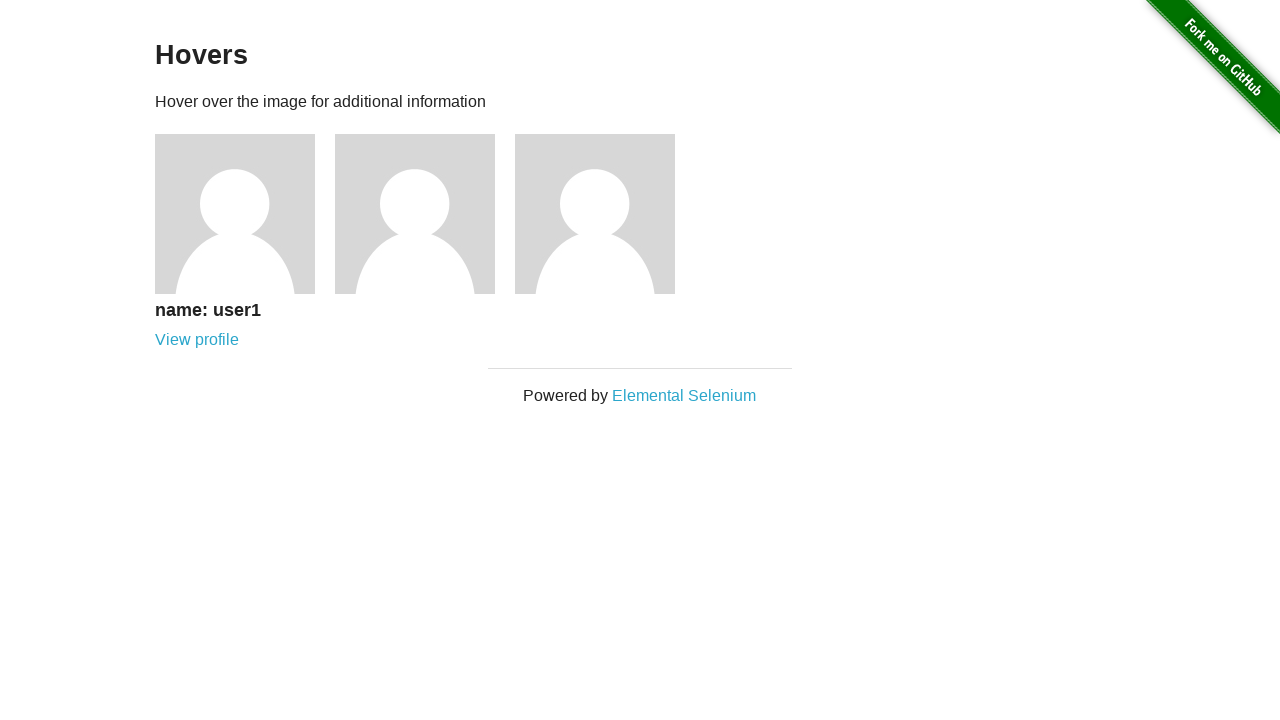

Waited 500ms to ensure hover effect is visible
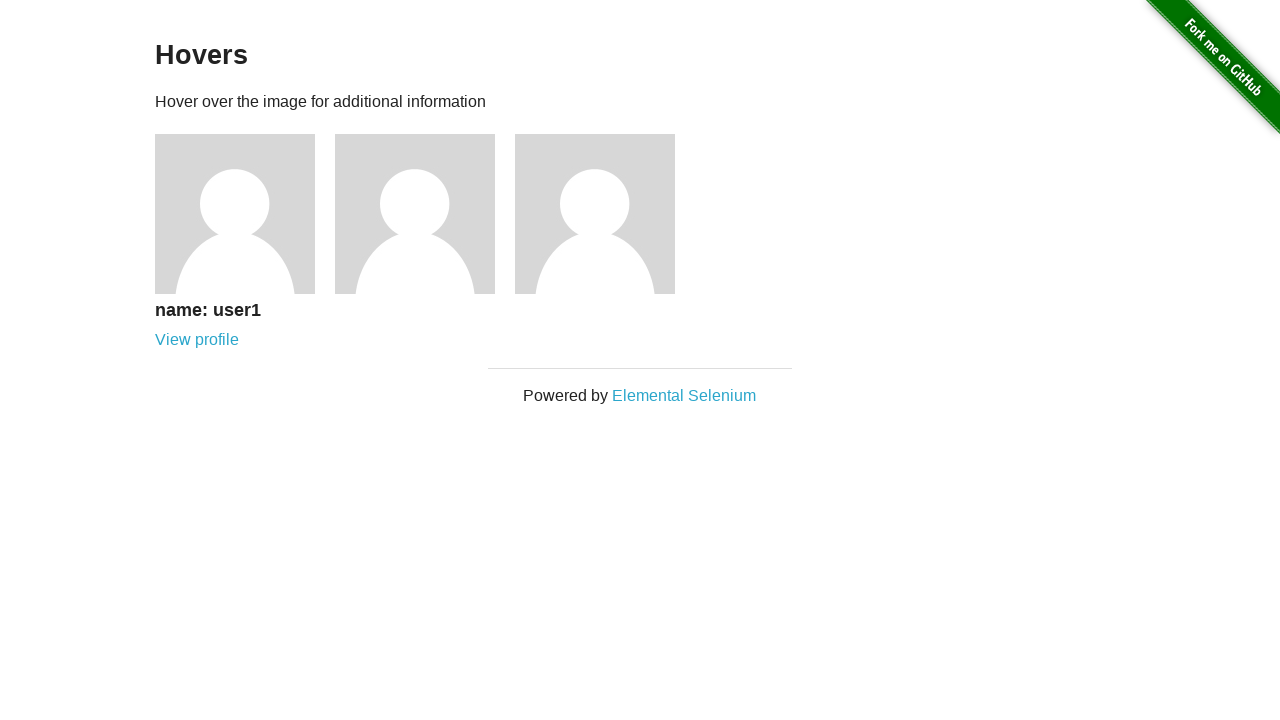

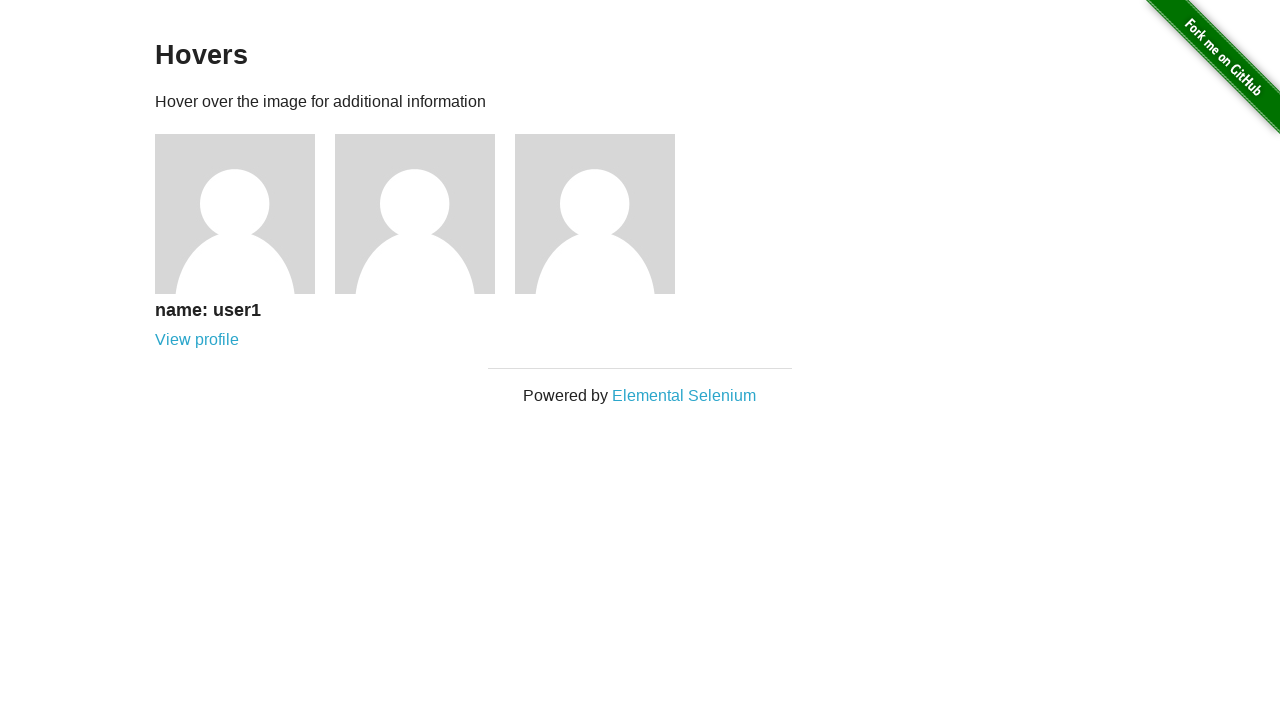